Tests a practice form by checking a checkbox, selecting radio button and dropdown options, filling a password field, submitting the form, then navigating to shop and adding a product to cart

Starting URL: https://rahulshettyacademy.com/angularpractice/

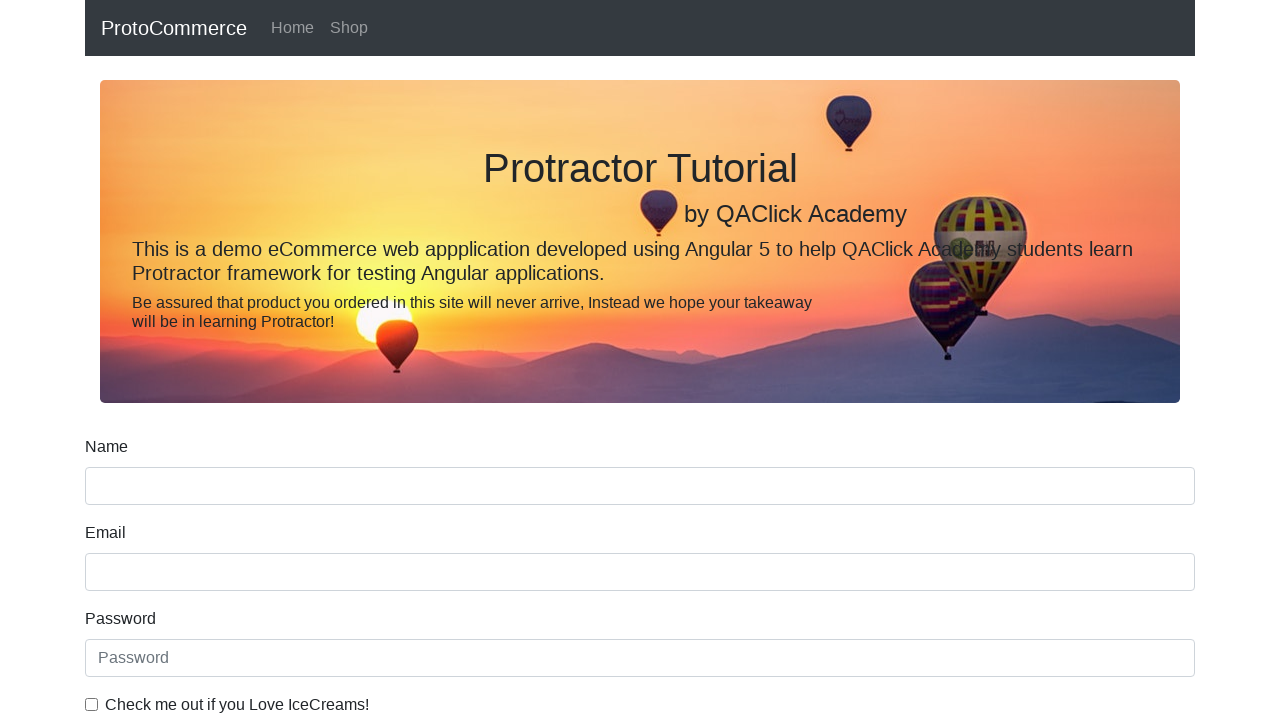

Checked the ice cream checkbox at (92, 704) on internal:label="Check me out if you Love IceCreams!"i
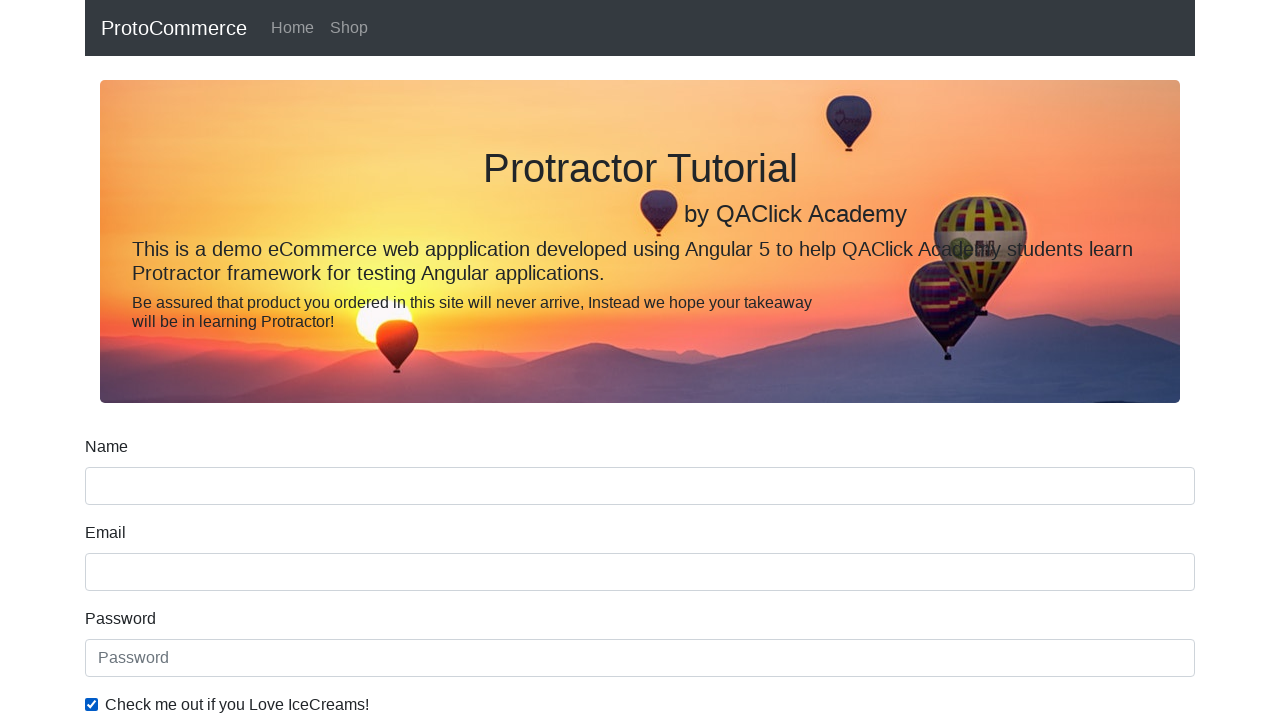

Selected the Employed radio button at (326, 360) on internal:label="Employed"i
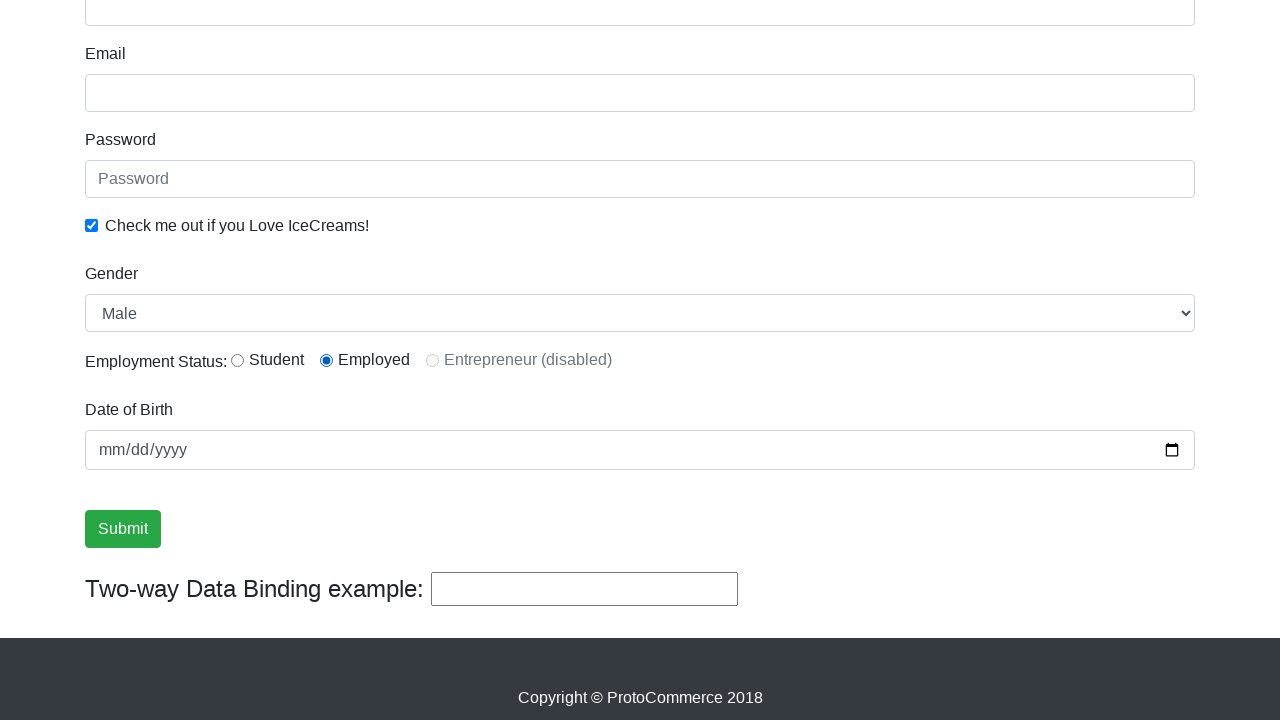

Selected Female from Gender dropdown on internal:label="Gender"i
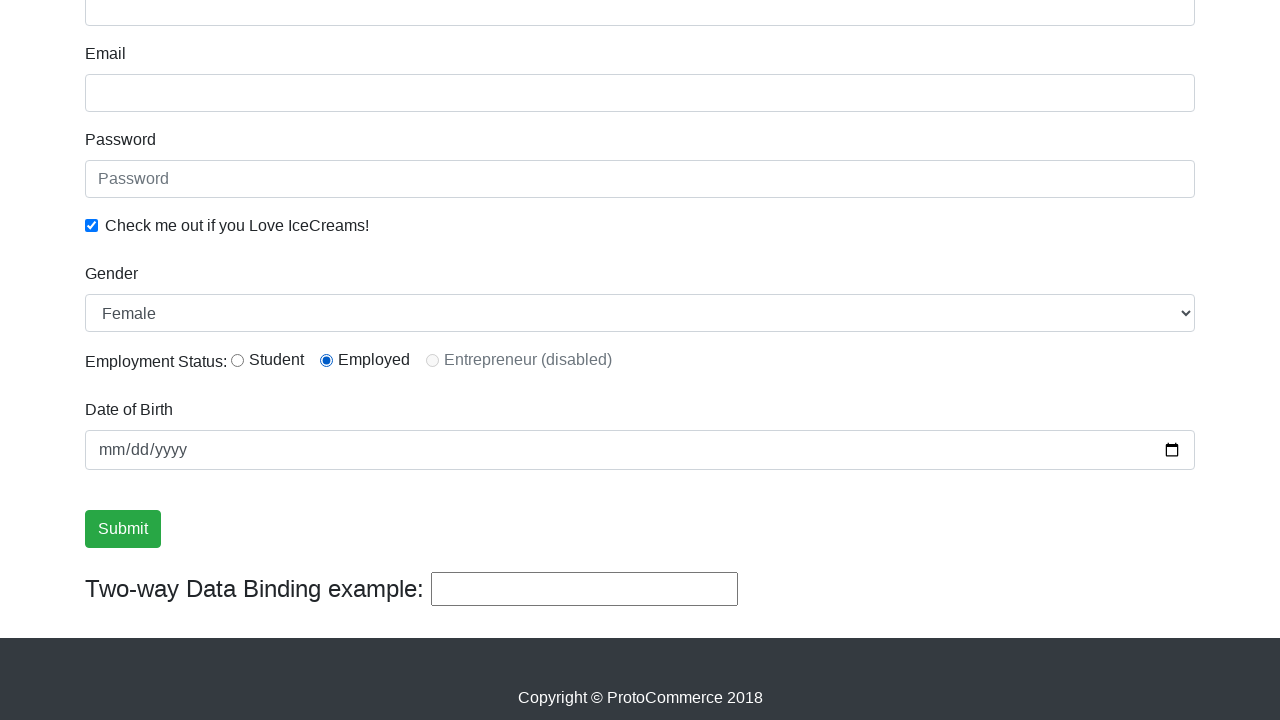

Filled password field with 'abc123' on internal:attr=[placeholder="Password"i]
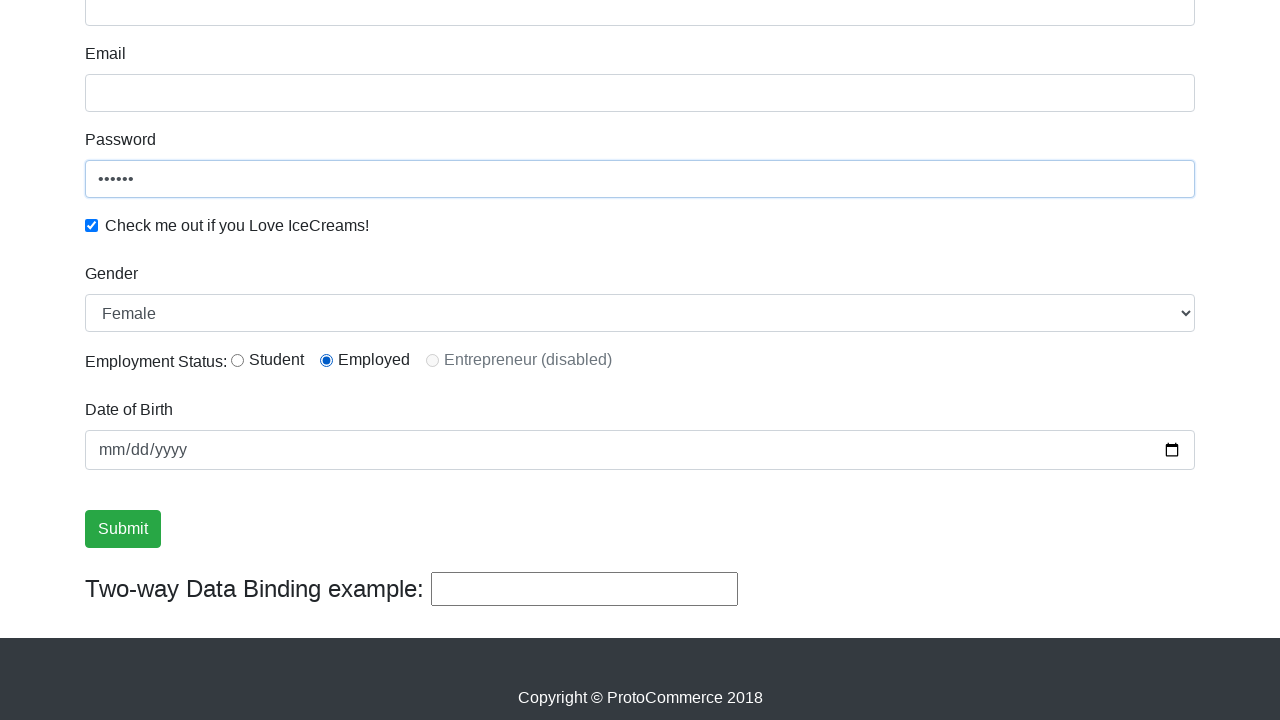

Clicked Submit button to submit the form at (123, 529) on internal:role=button[name="Submit"i]
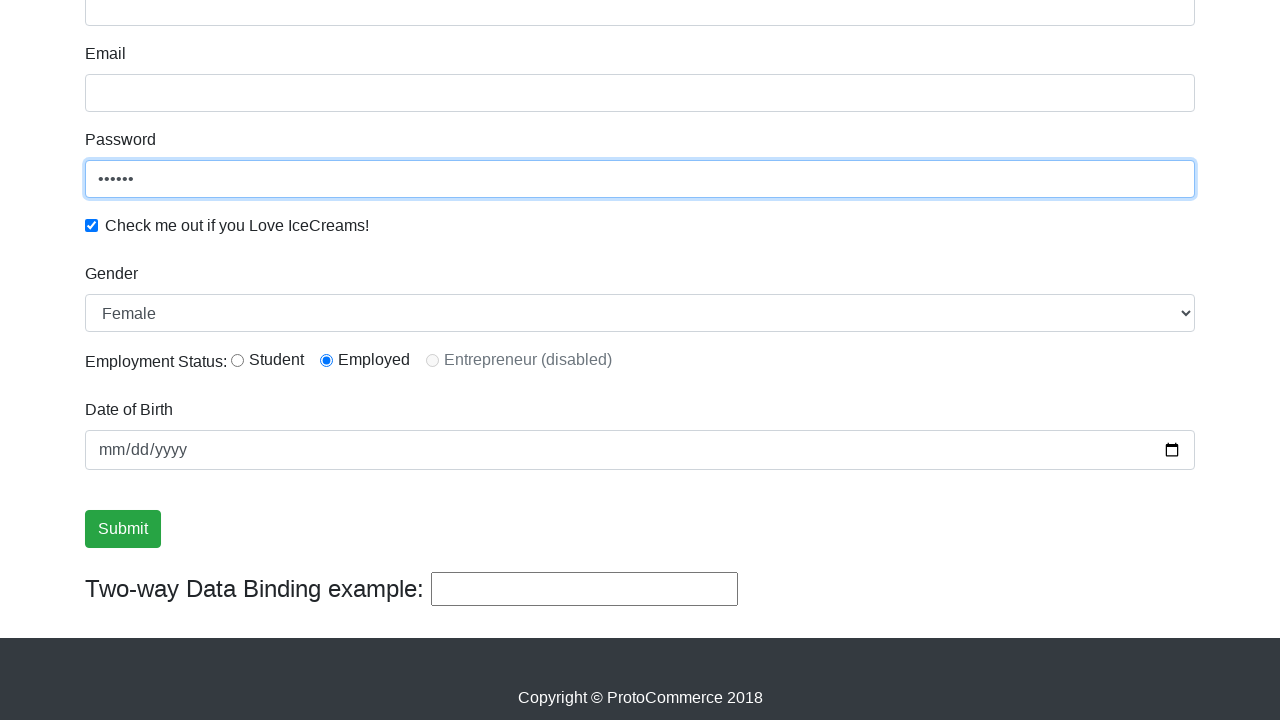

Verified success message is visible
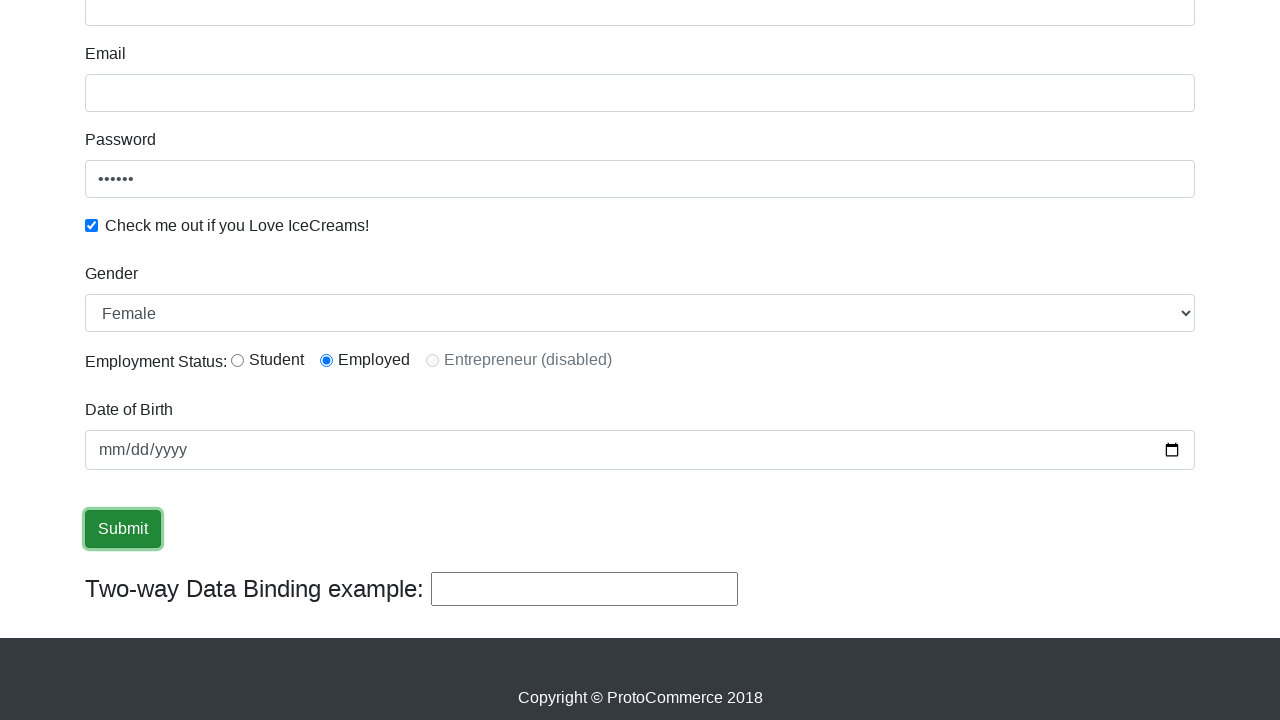

Clicked on Shop link to navigate to shop page at (349, 28) on internal:role=link[name="Shop"i]
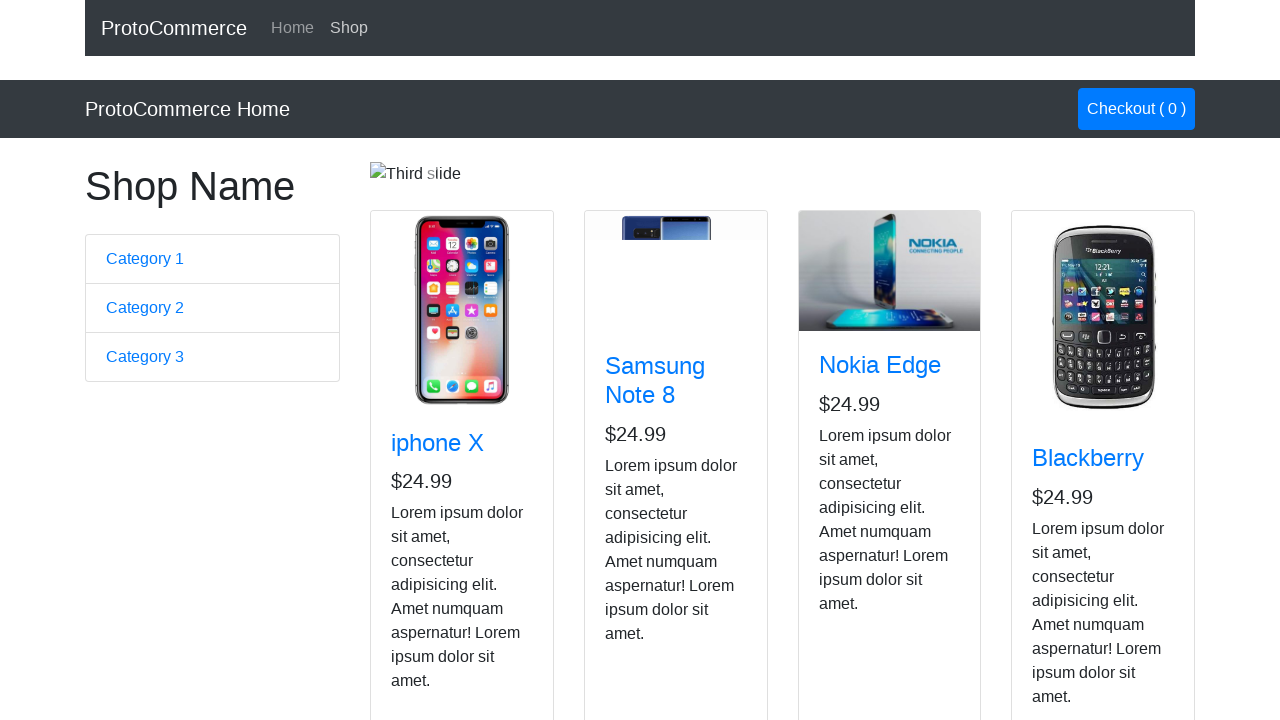

Added Nokia Edge product to cart at (854, 528) on app-card >> internal:has-text="Nokia Edge"i >> internal:role=button
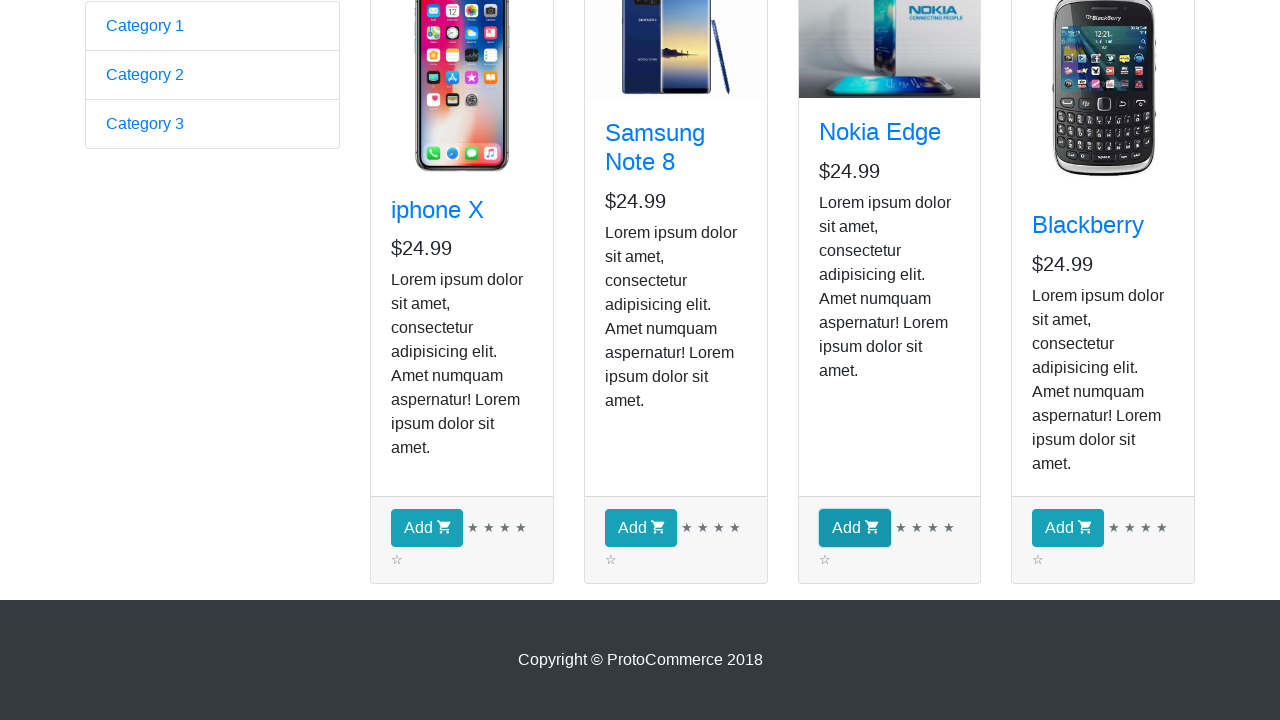

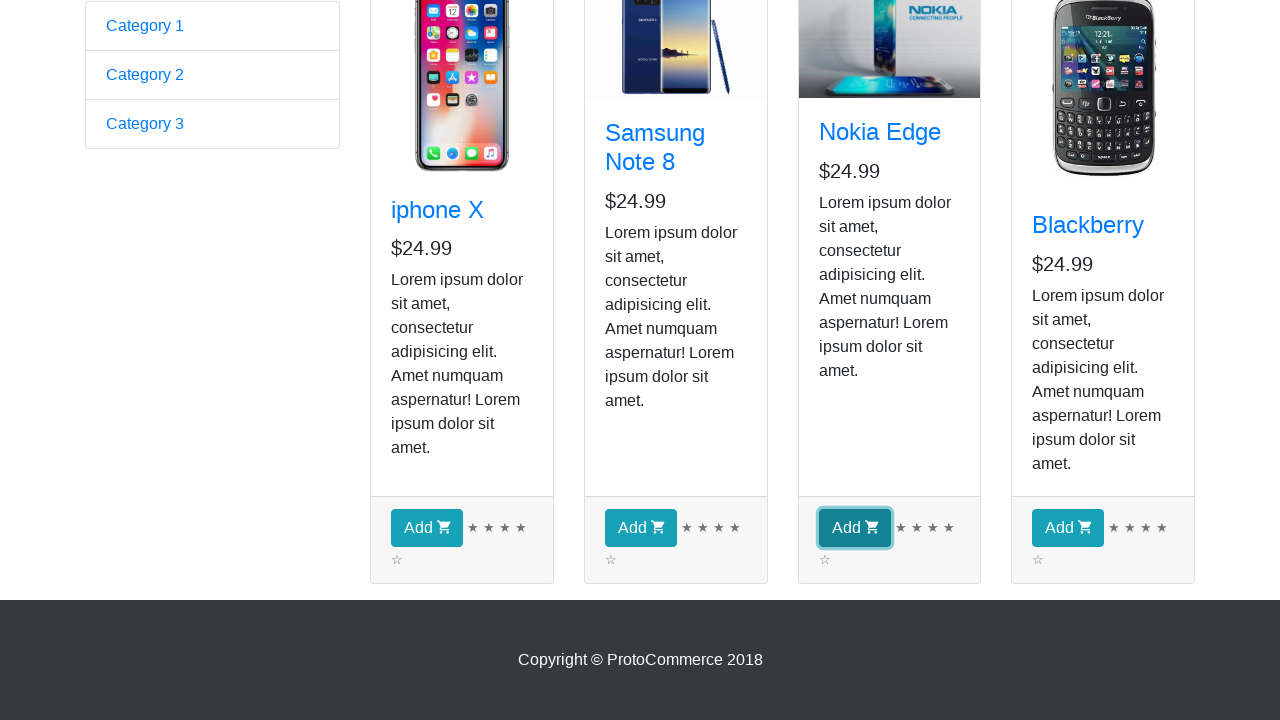